Tests dynamic dropdown selection for flight booking by selecting origin and destination cities using parent-child relationship XPath

Starting URL: https://rahulshettyacademy.com/dropdownsPractise/

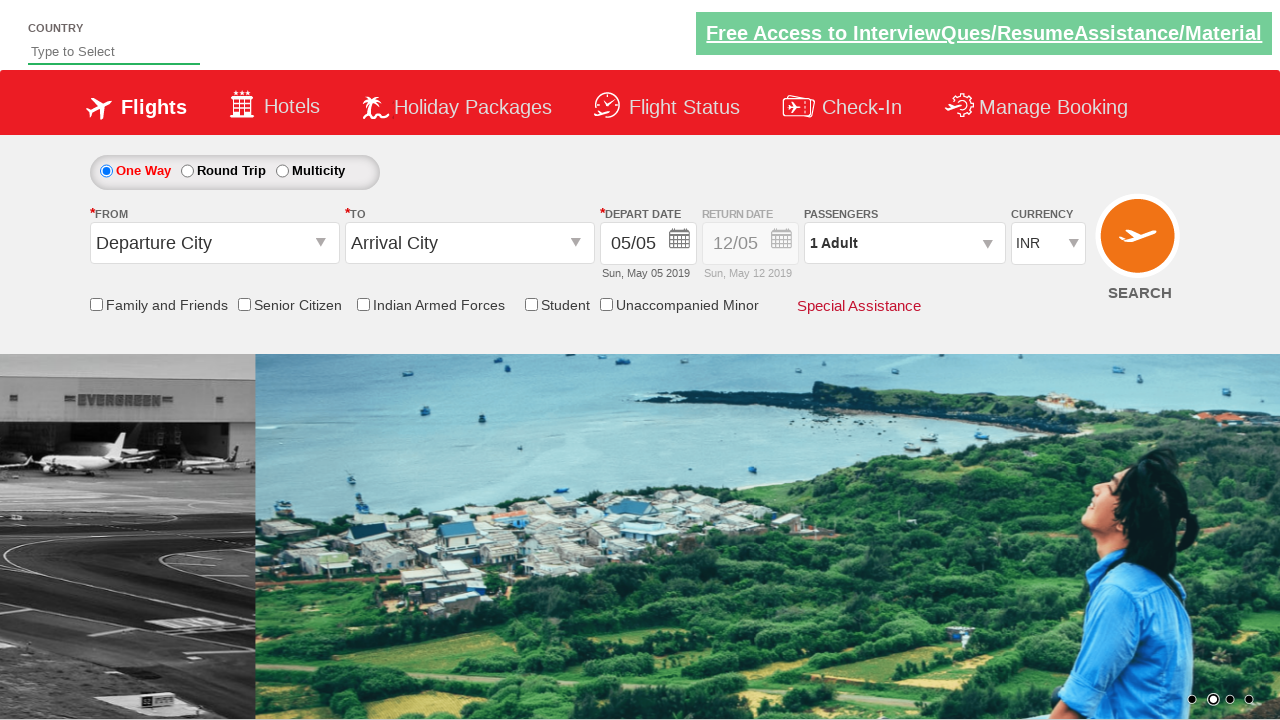

Clicked on origin station dropdown to open it at (214, 243) on #ctl00_mainContent_ddl_originStation1_CTXT
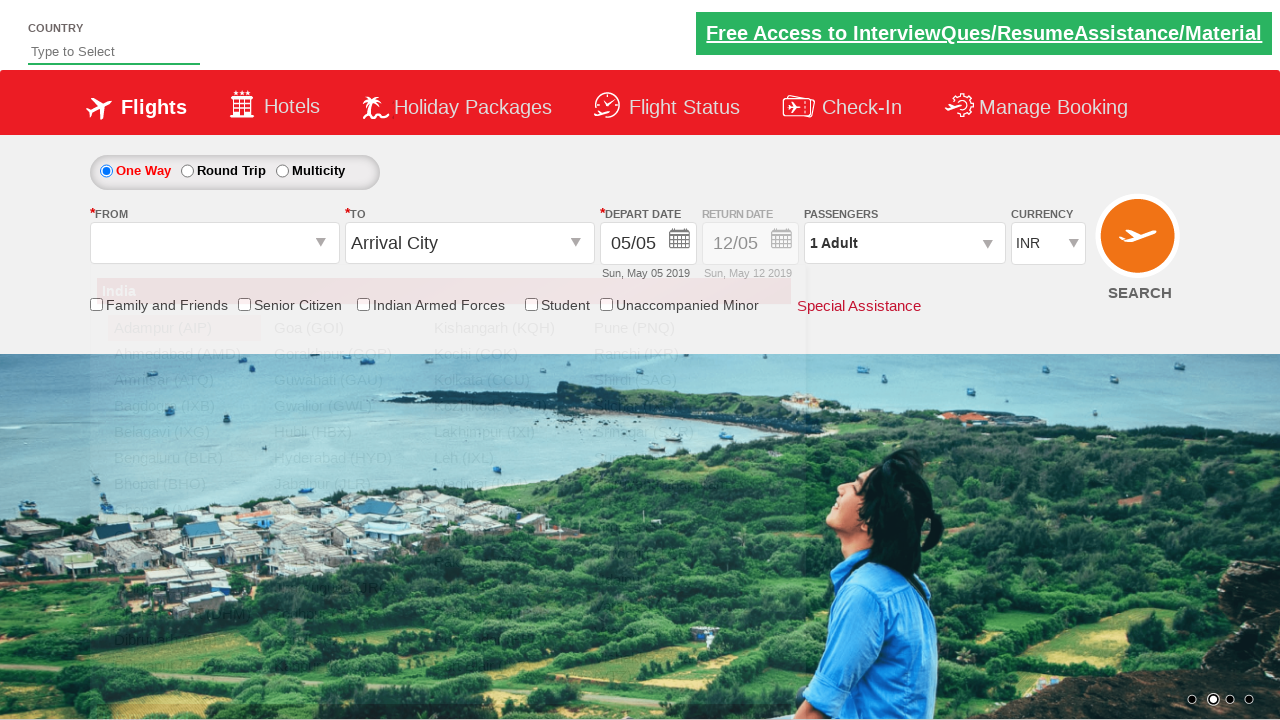

Selected Bangalore (BLR) as origin city using parent-child relationship XPath at (184, 458) on xpath=//div[@id='glsctl00_mainContent_ddl_originStation1_CTNR']//a[@value='BLR']
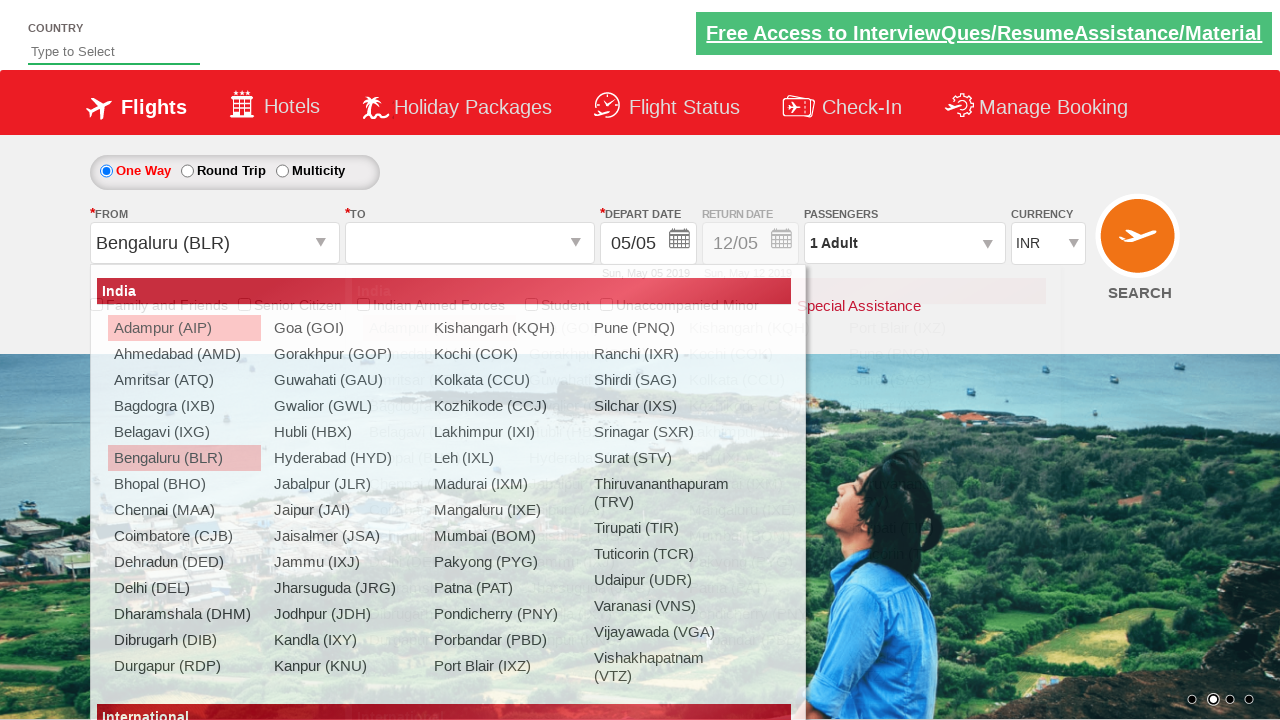

Selected Chennai (MAA) as destination city using parent-child relationship XPath at (439, 484) on xpath=//div[@id='glsctl00_mainContent_ddl_destinationStation1_CTNR']//a[@value='
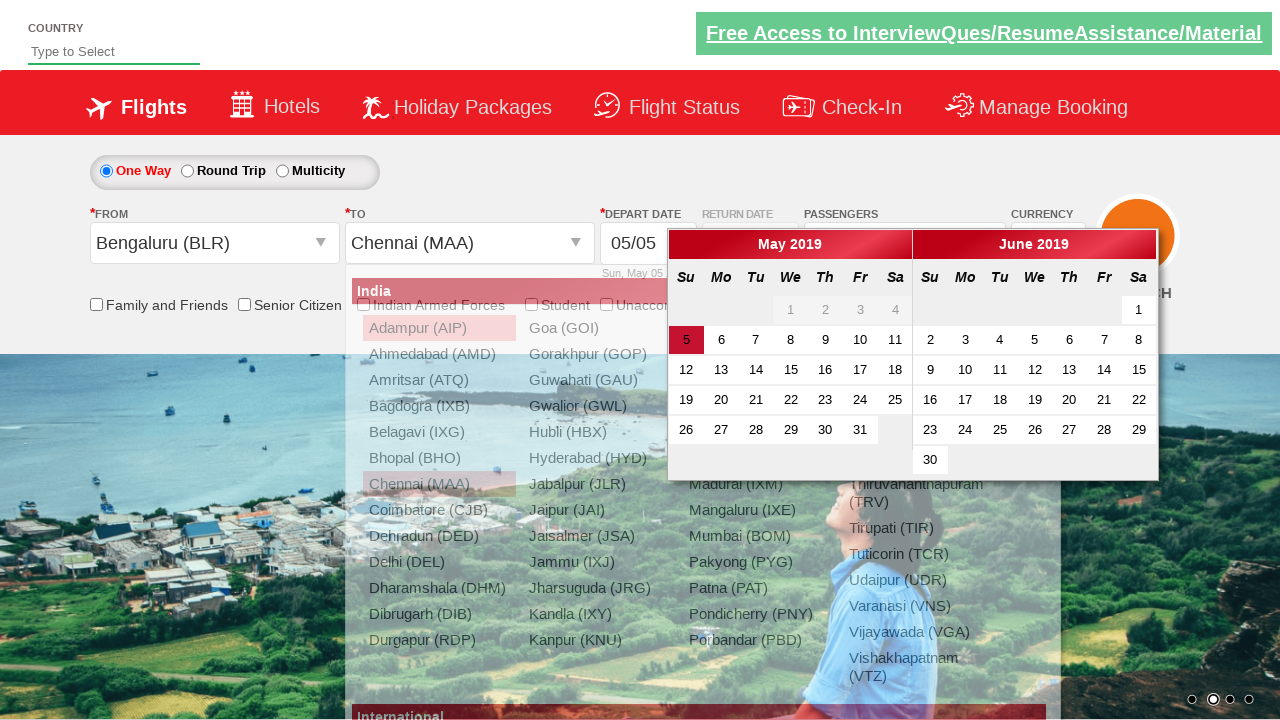

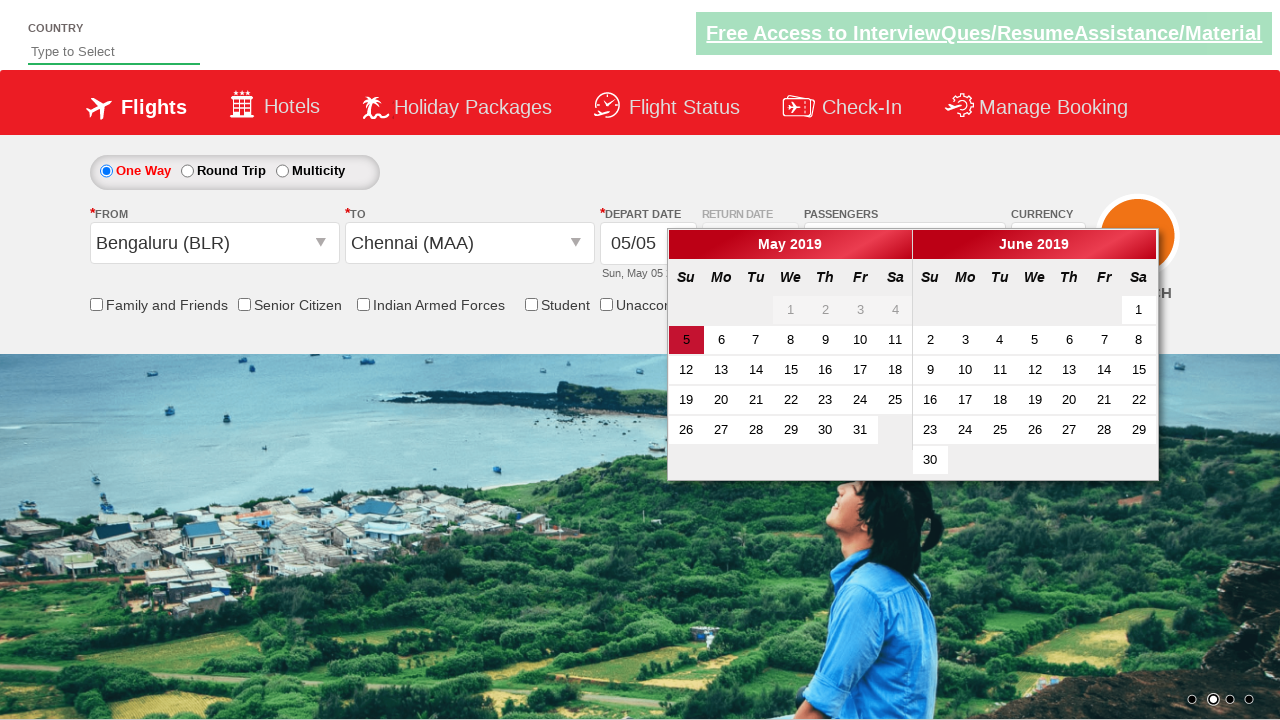